Tests radio button functionality by selecting radio button option 3

Starting URL: https://rahulshettyacademy.com/AutomationPractice/

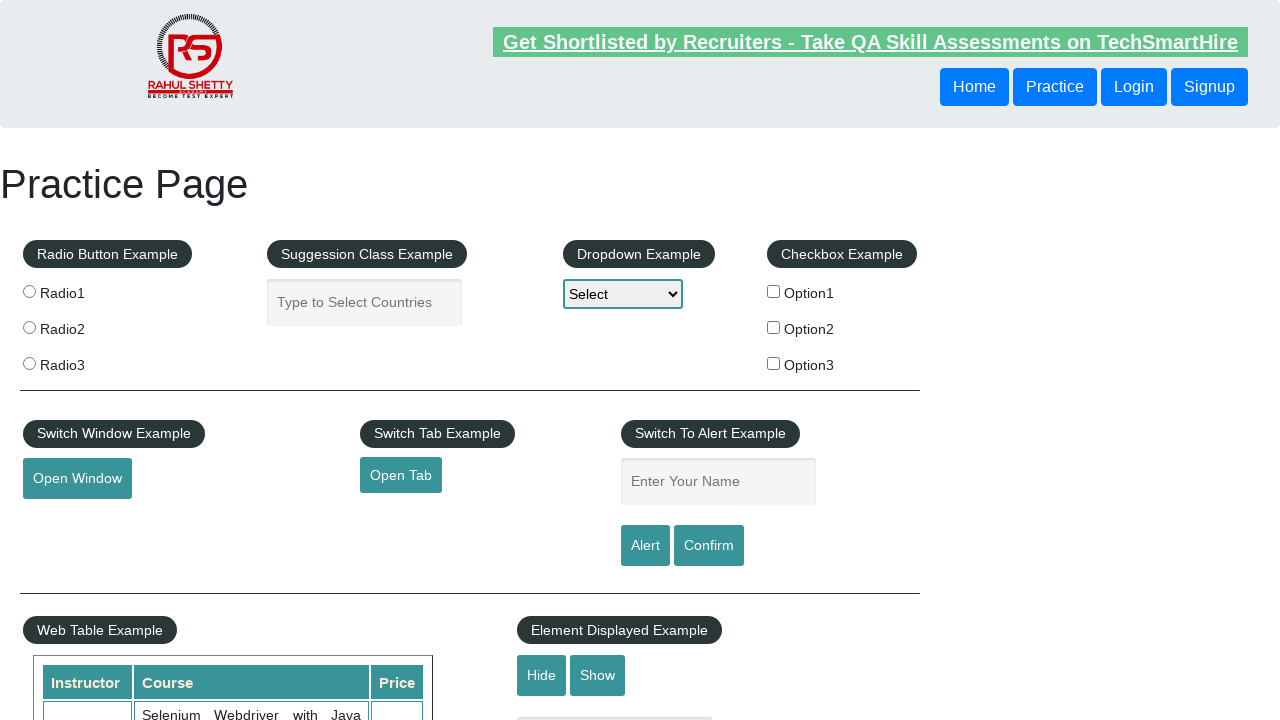

Waited for radio button option 3 to be visible
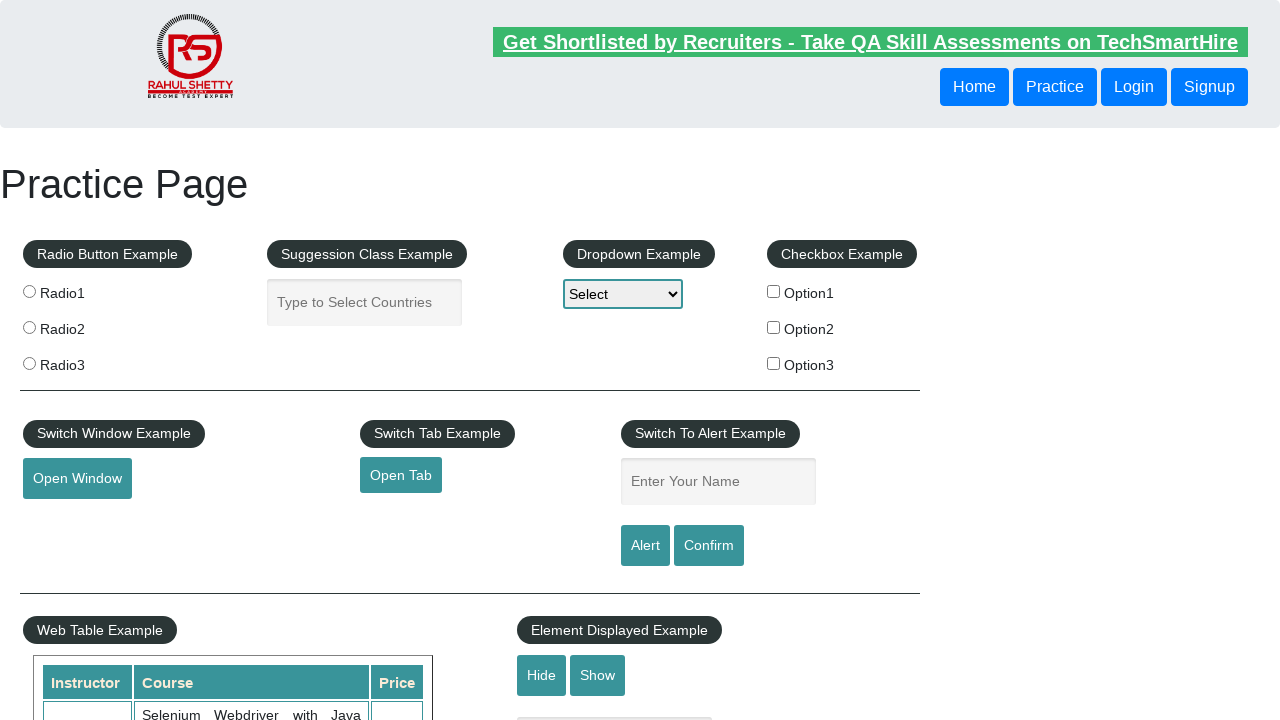

Selected radio button option 3 at (29, 363) on input[value='radio3']
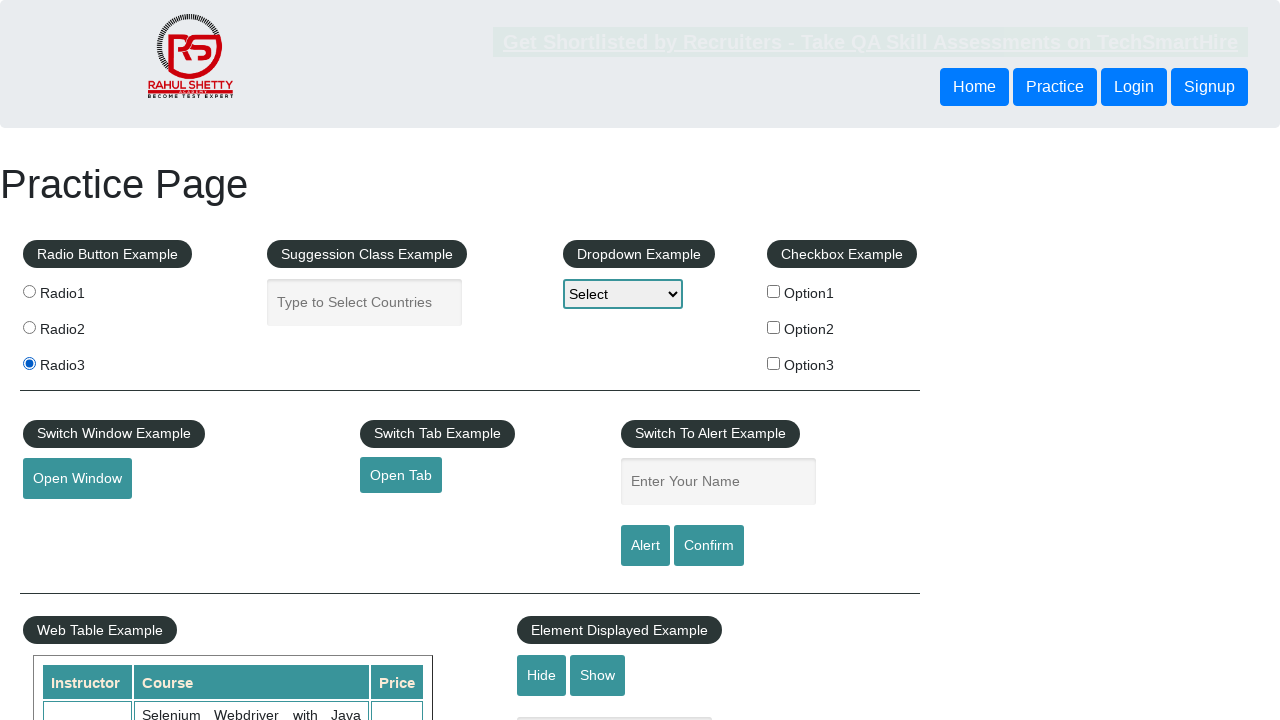

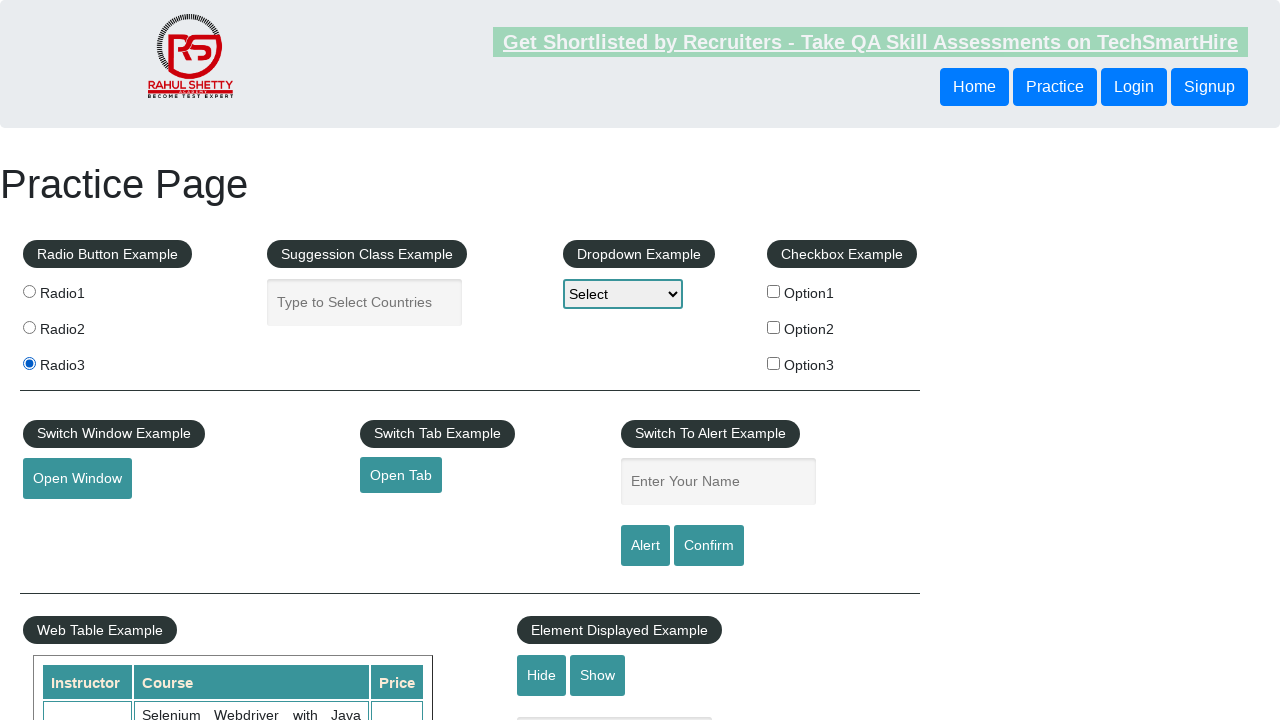